Tests the Feed-A-Cat page by verifying the submit button exists

Starting URL: https://cs1632.appspot.com/

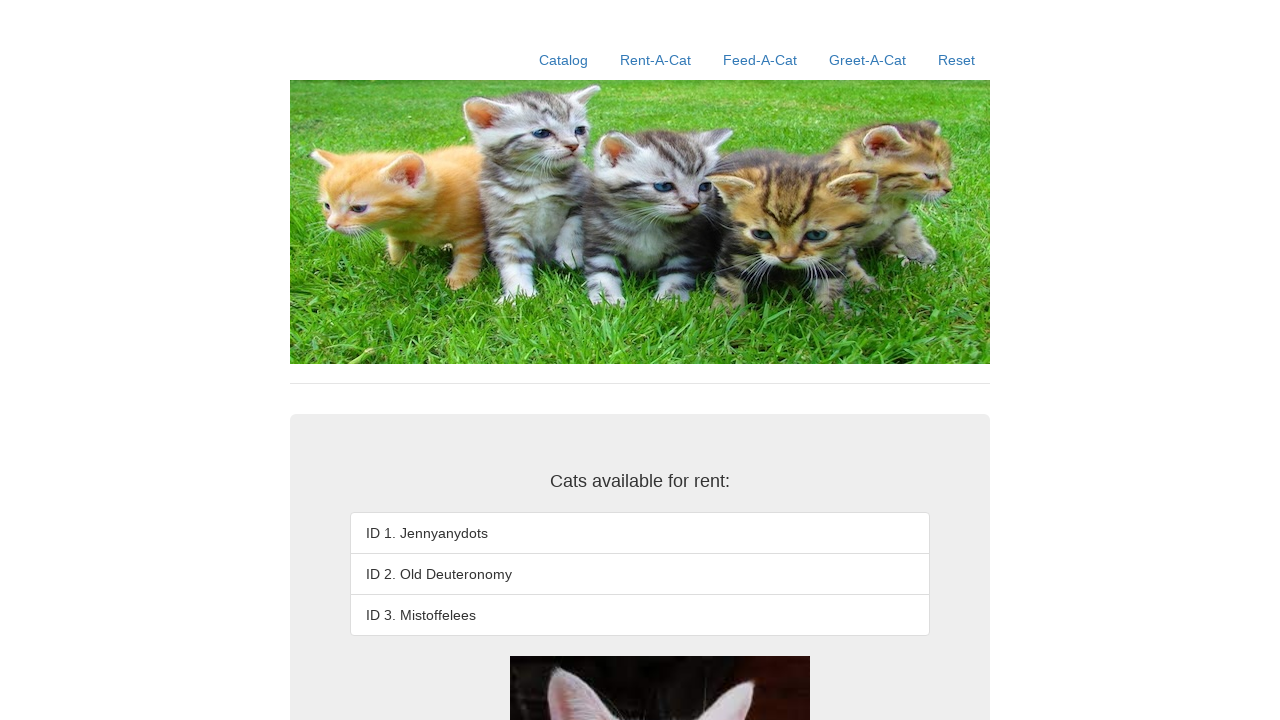

Set cookies to initialize state (1=false, 2=false, 3=false)
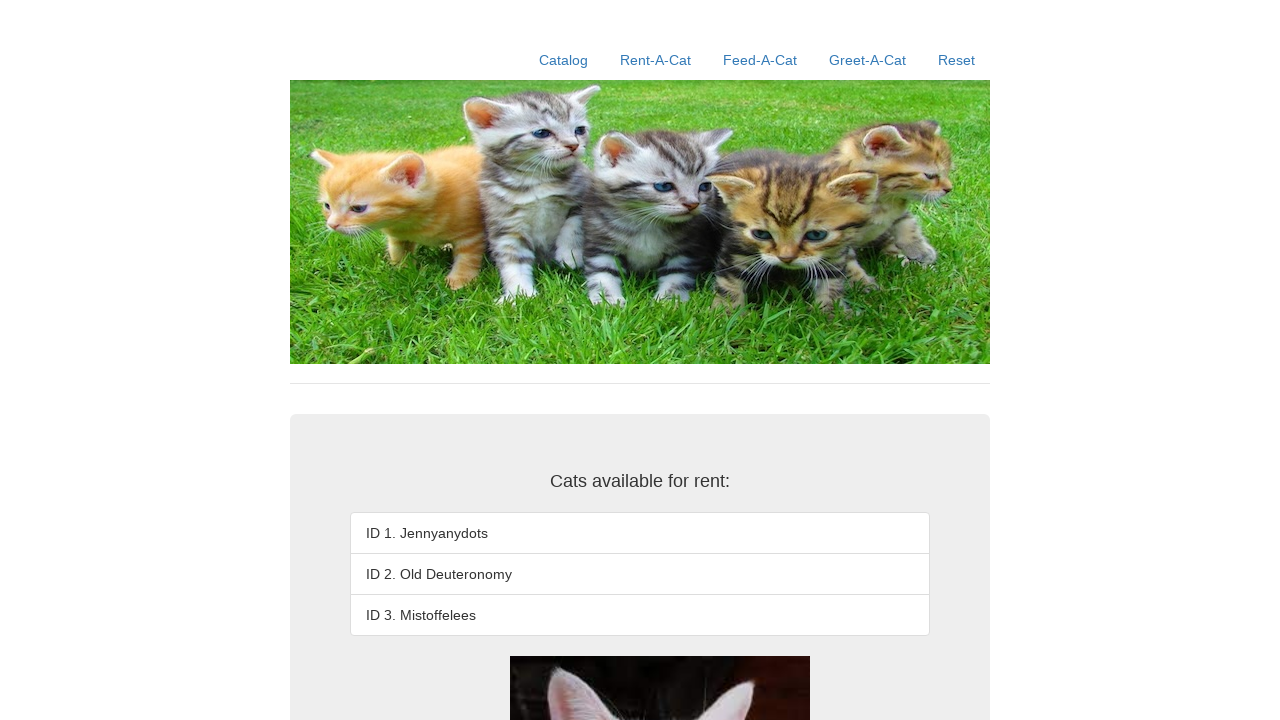

Clicked Feed-A-Cat link at (760, 60) on a:text('Feed-A-Cat')
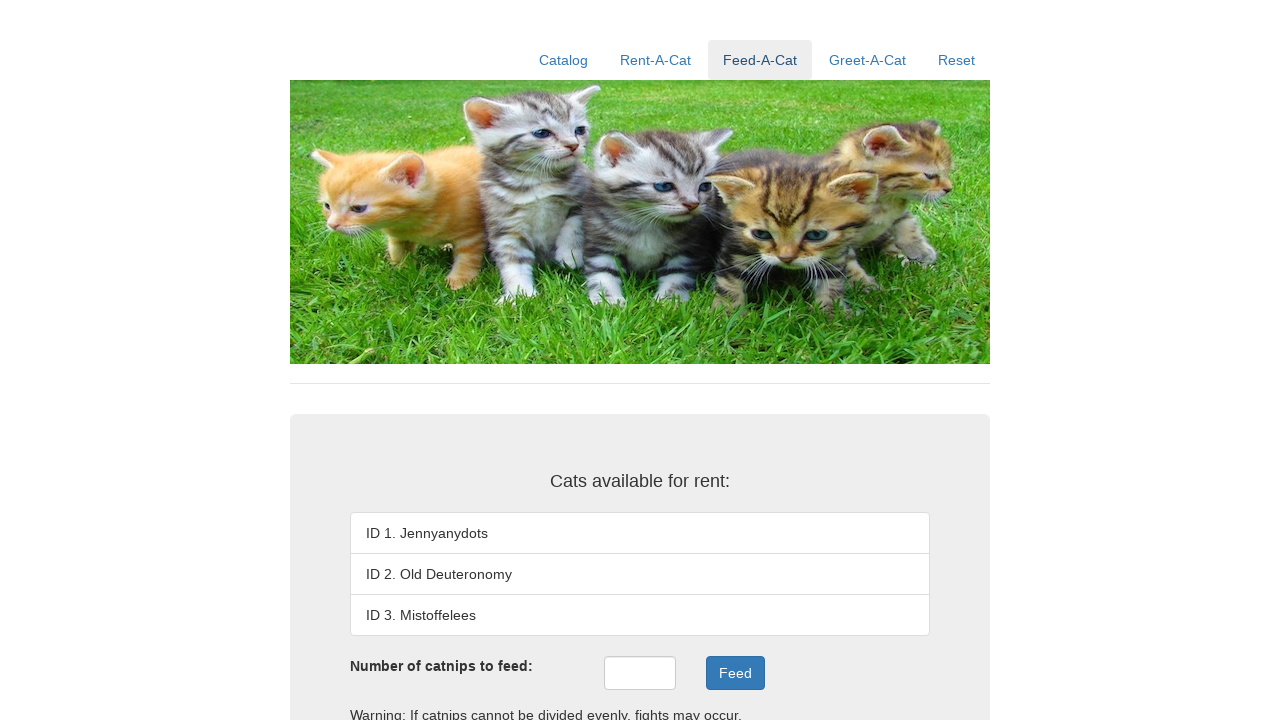

Verified submit button exists on Feed-A-Cat page
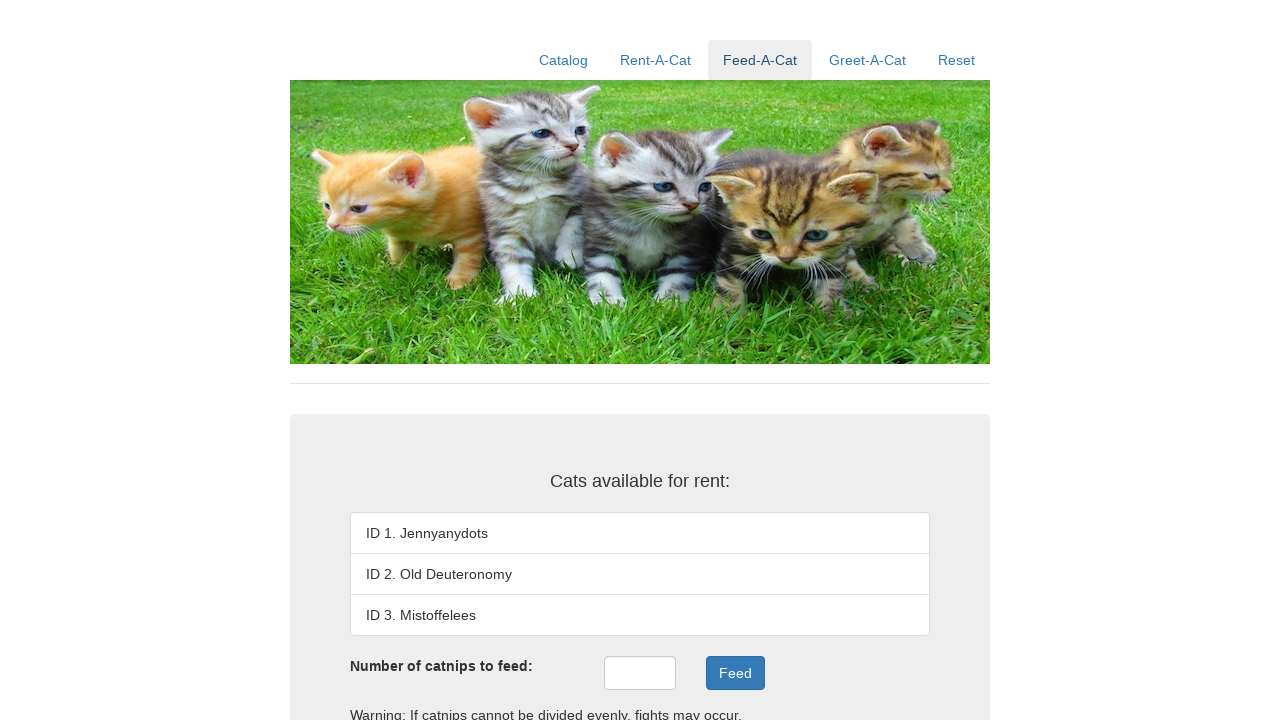

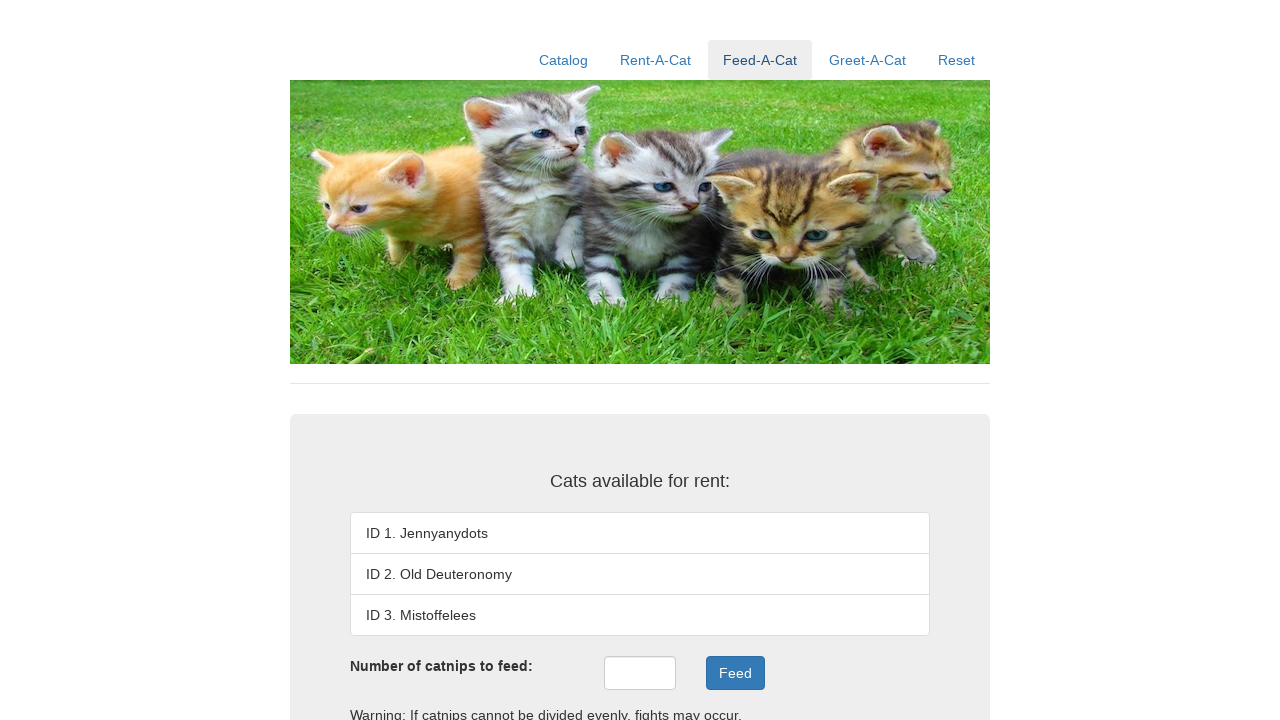